Tests drag and drop functionality on jQuery UI demo page by dragging an element and dropping it onto a target droppable area within an iframe

Starting URL: https://jqueryui.com/droppable/

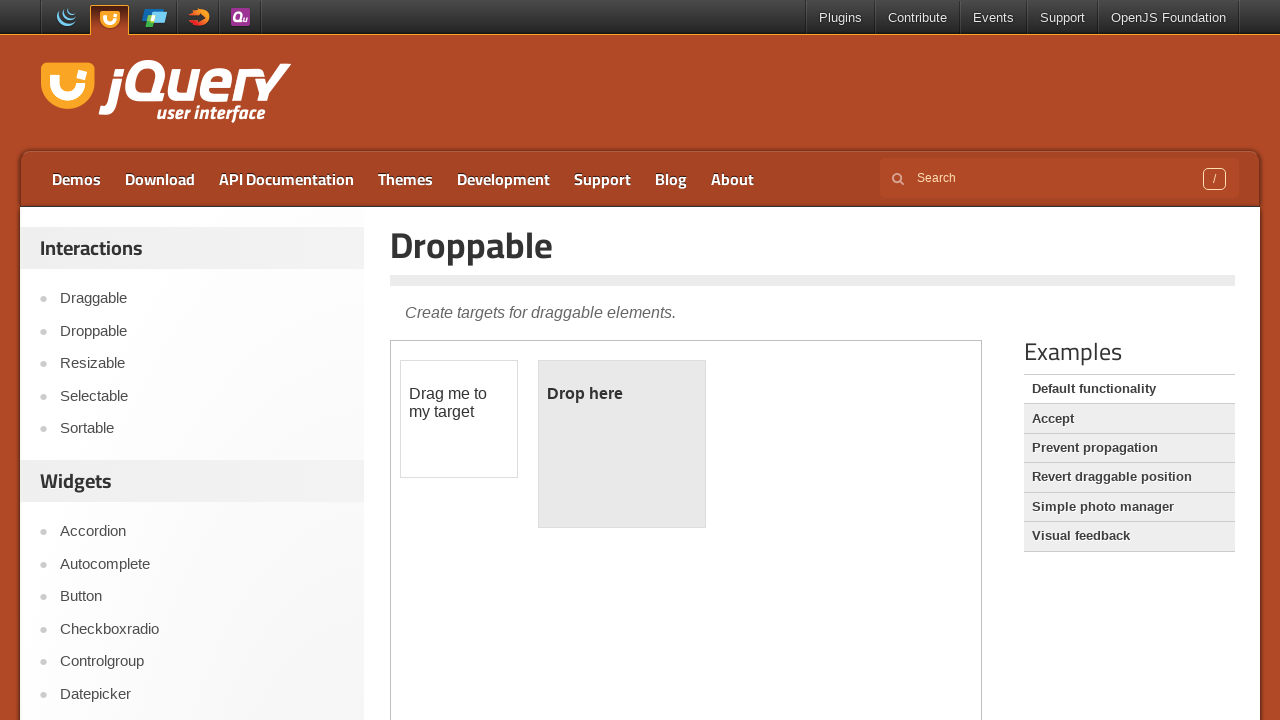

Navigated to jQuery UI droppable demo page
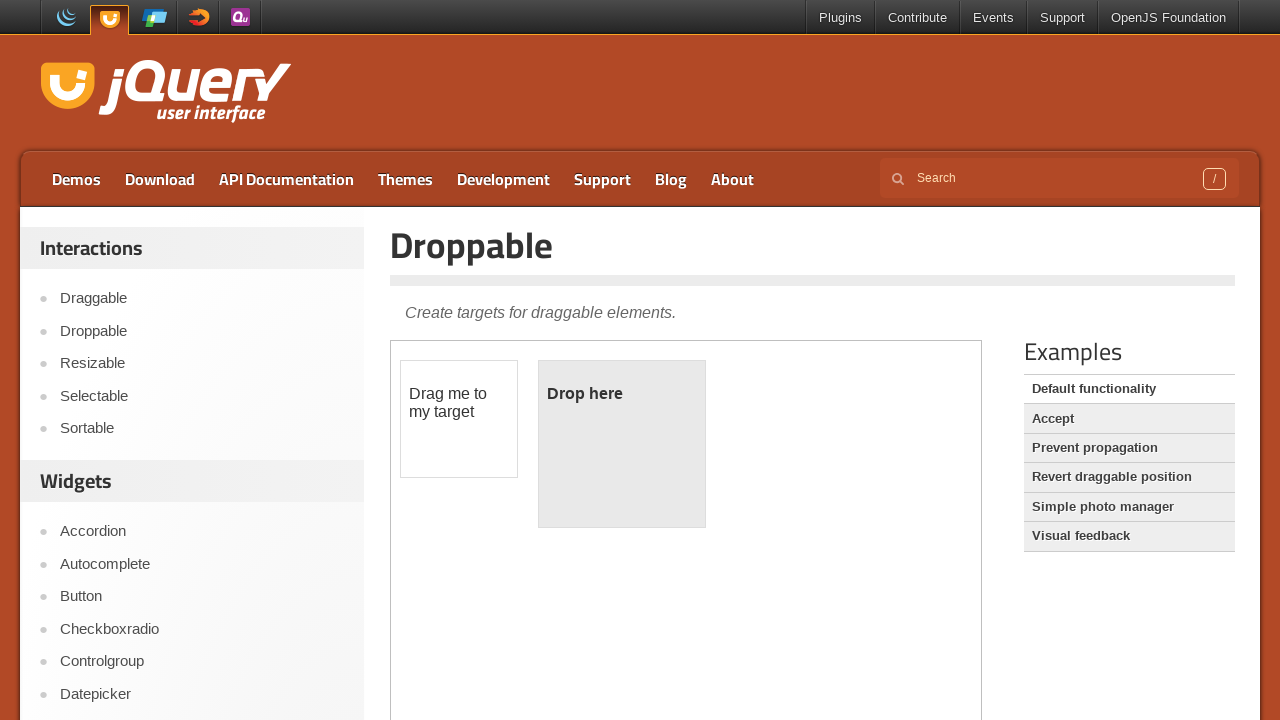

Located the iframe containing drag and drop demo
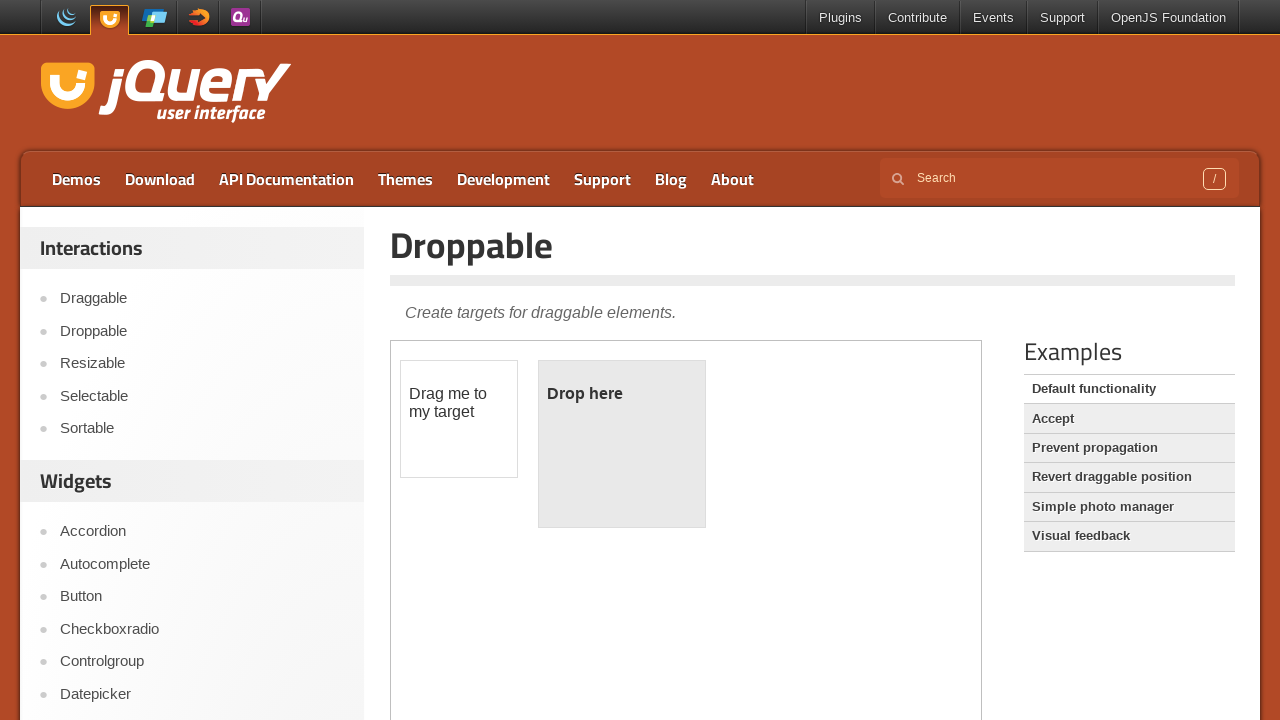

Located the draggable element
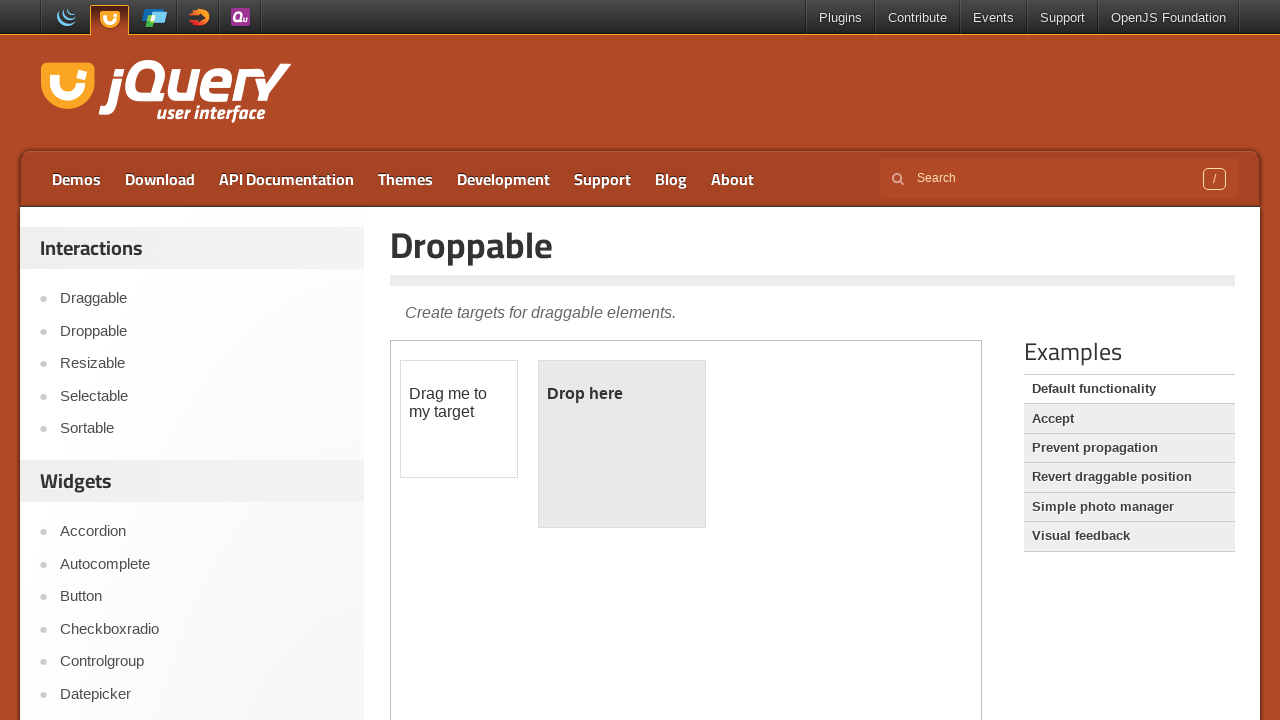

Located the droppable target element
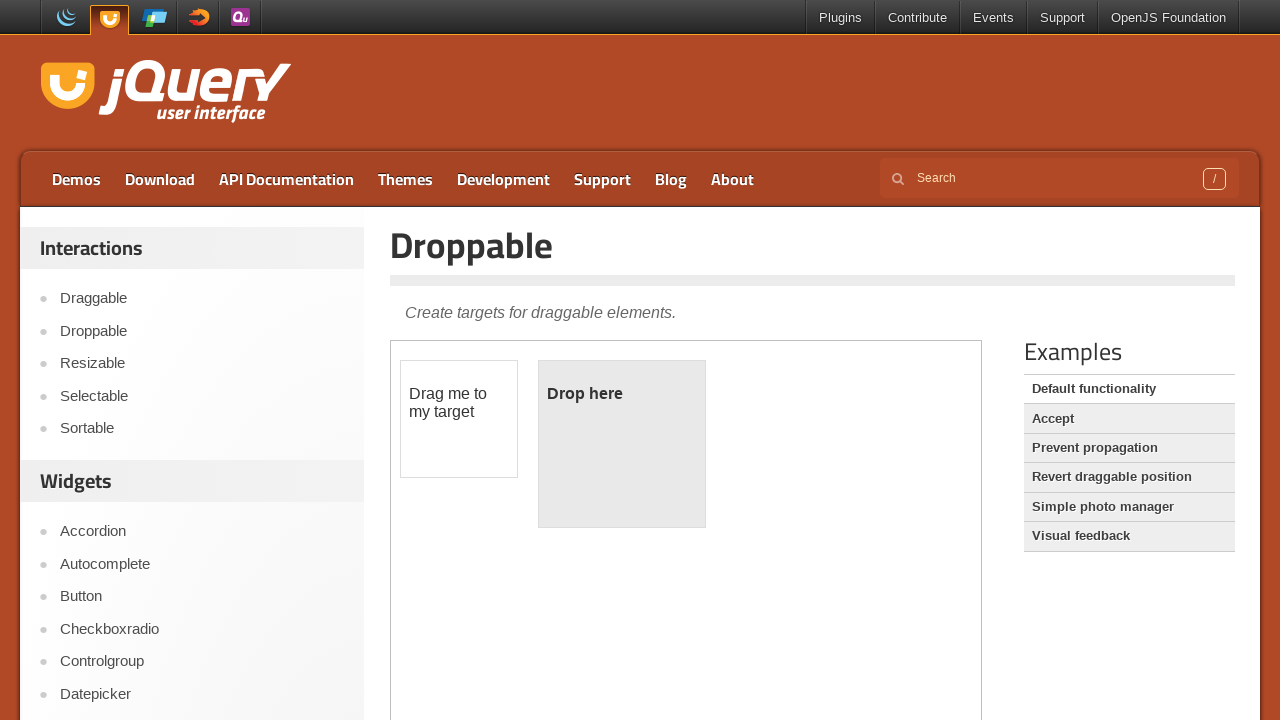

Dragged draggable element and dropped it onto droppable target at (622, 444)
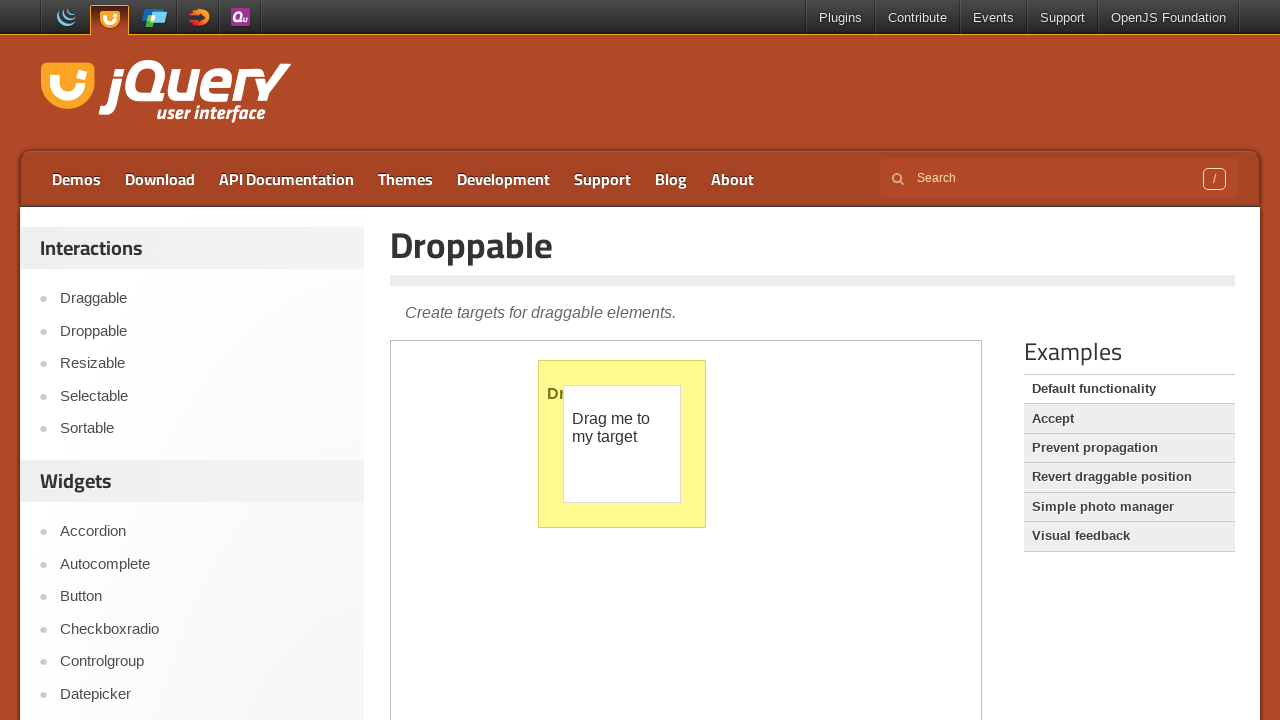

Verified droppable element is highlighted, confirming successful drop
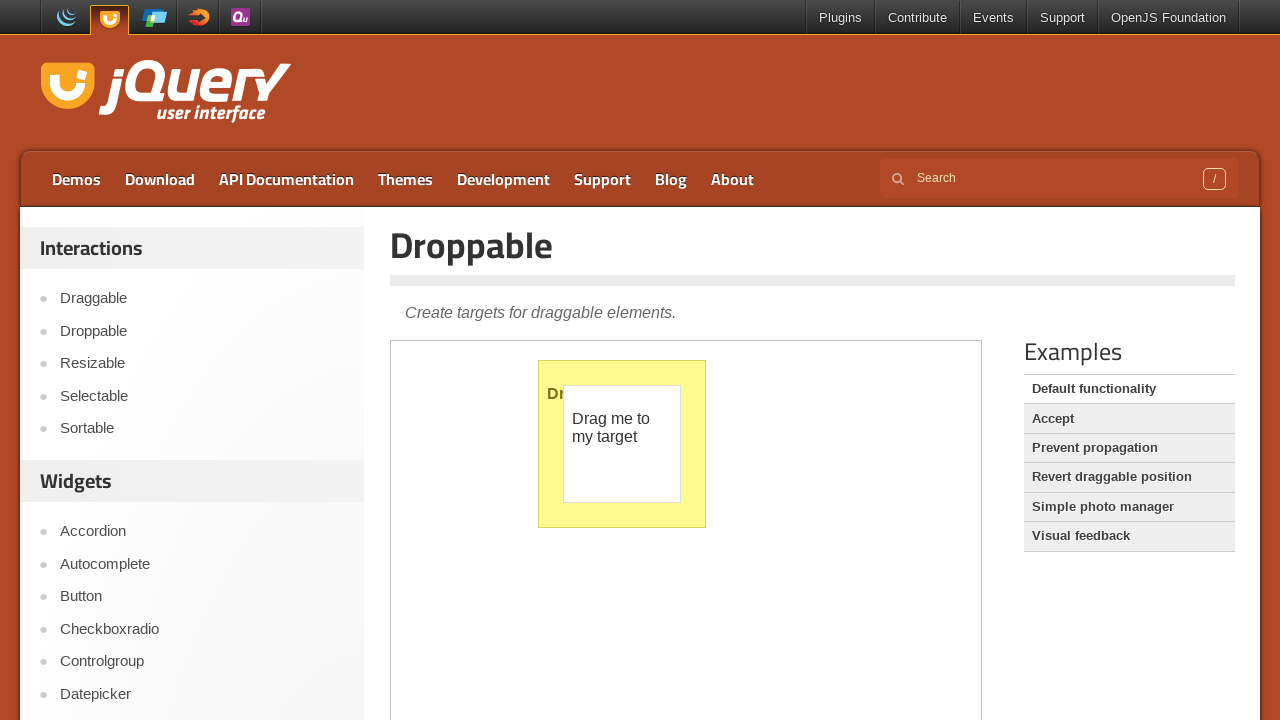

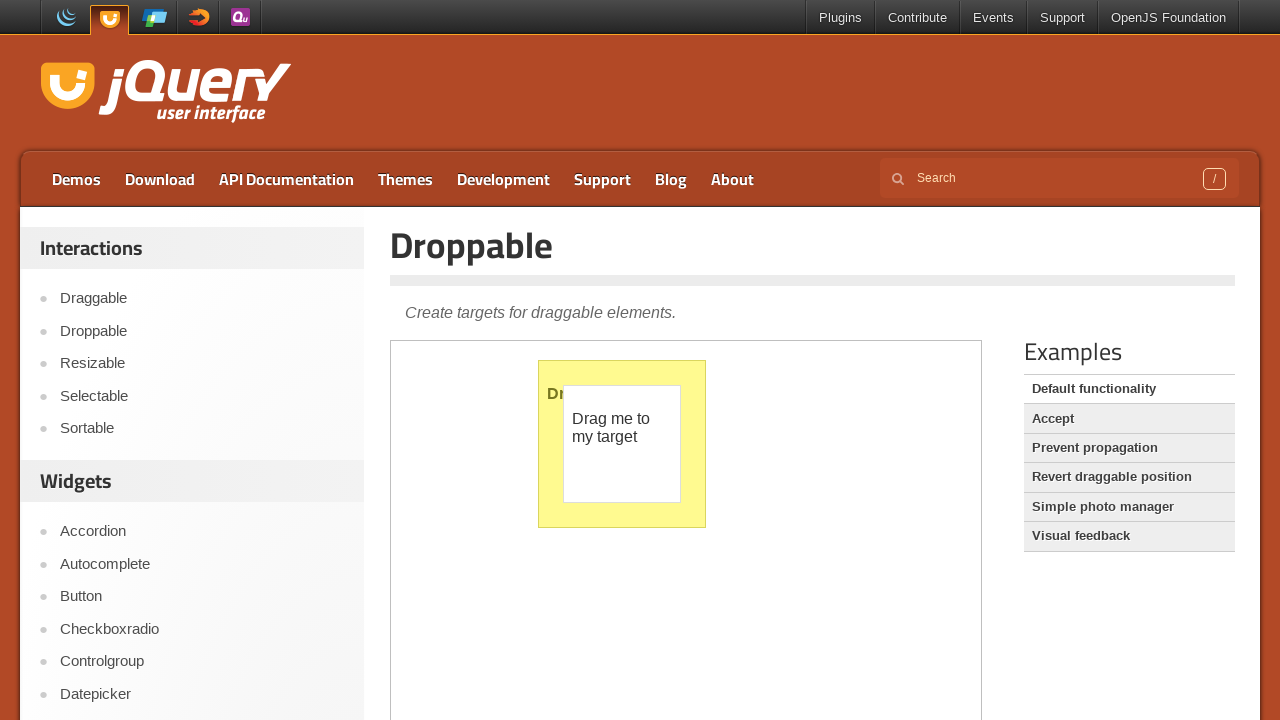